Tests file upload functionality by selecting a file using the file input element on the Heroku test application's upload page.

Starting URL: https://the-internet.herokuapp.com/upload

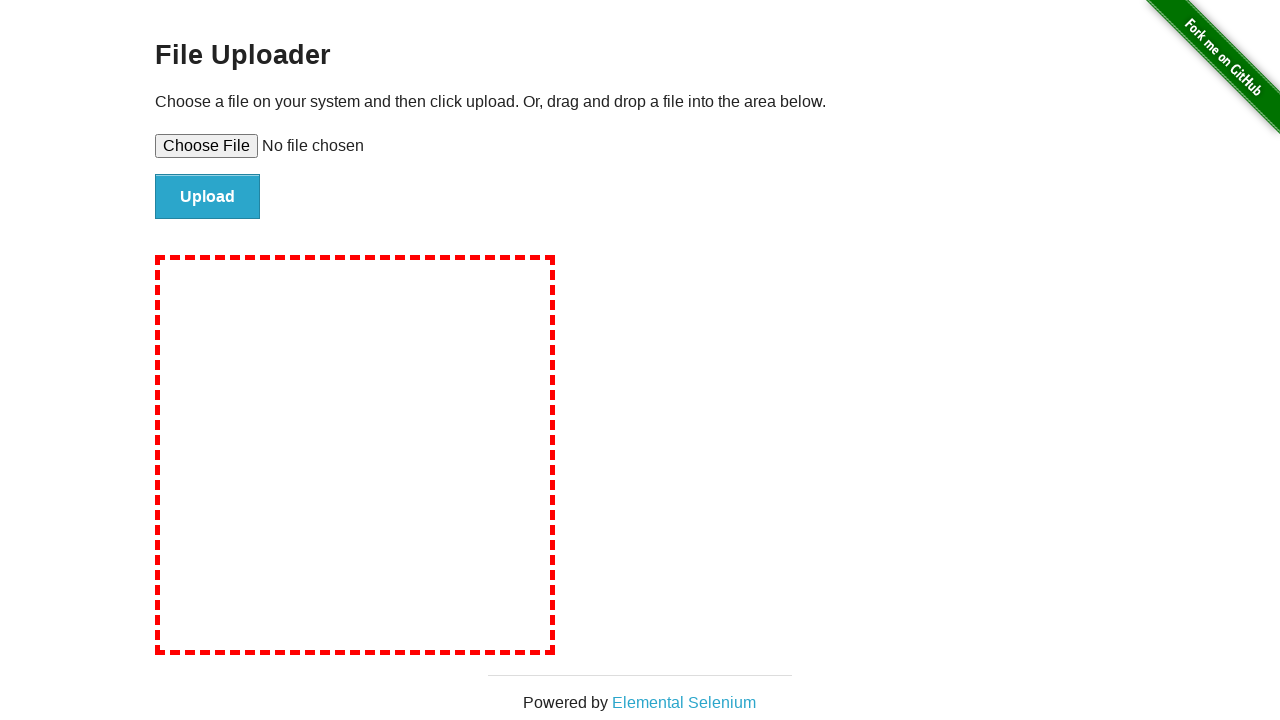

Set test_document.pdf file to the file input element
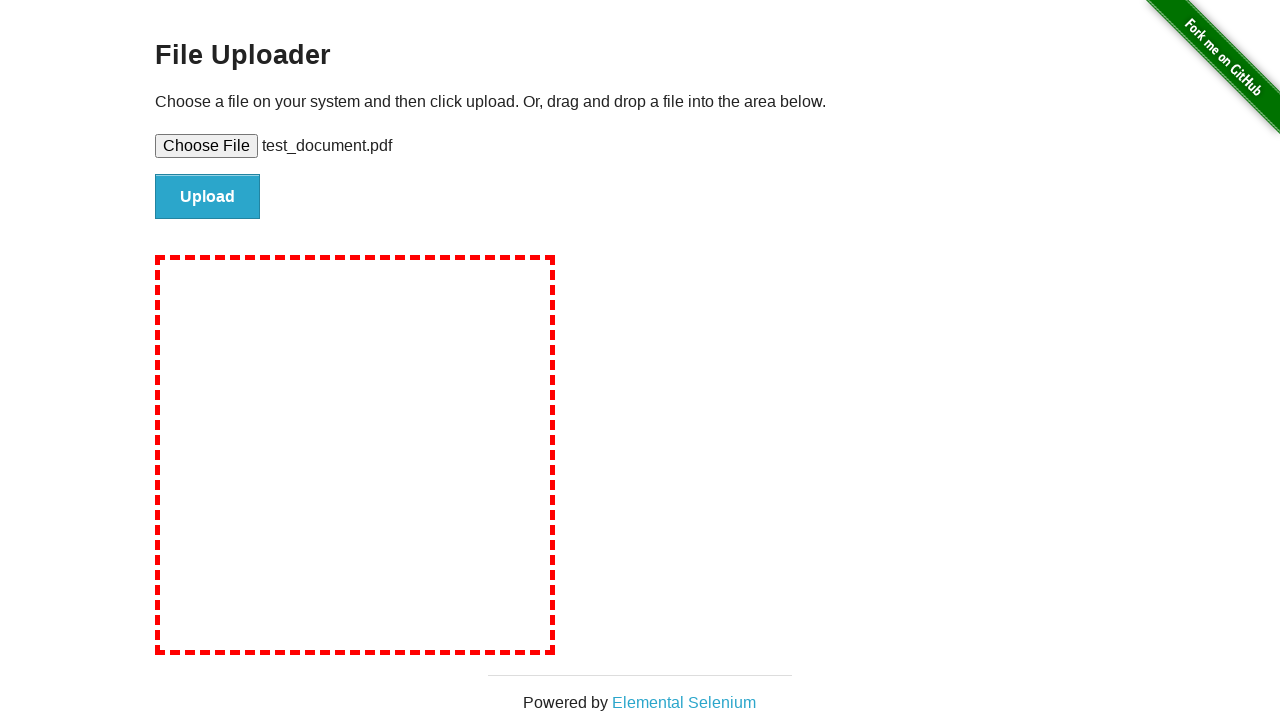

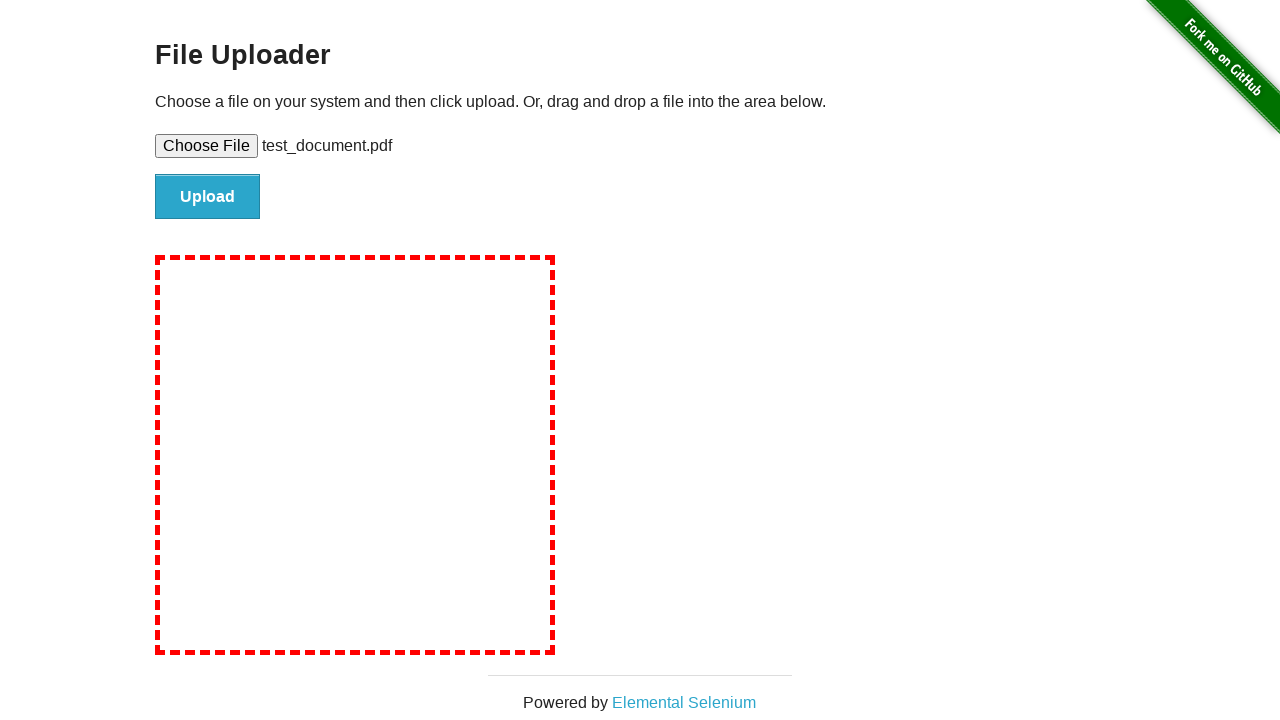